Navigates to SpiceJet website and clicks on the flight status button to access flight status information

Starting URL: https://www.spicejet.com/

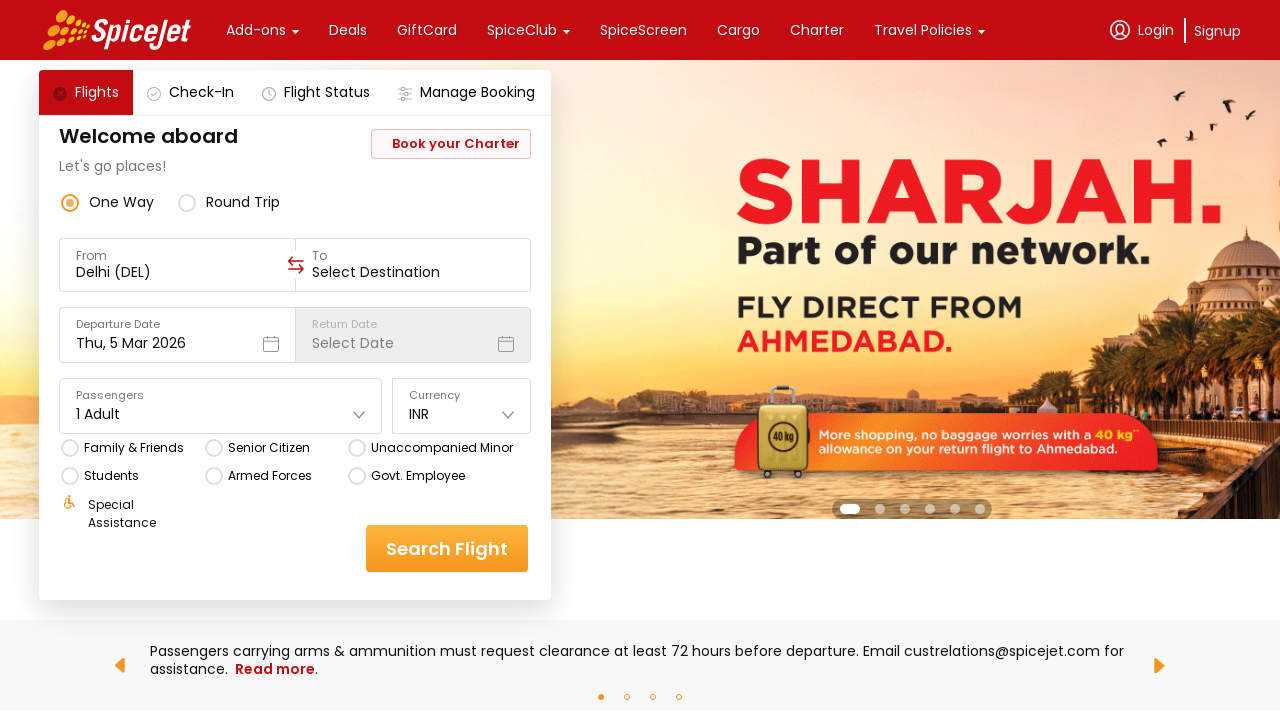

Navigated to SpiceJet website
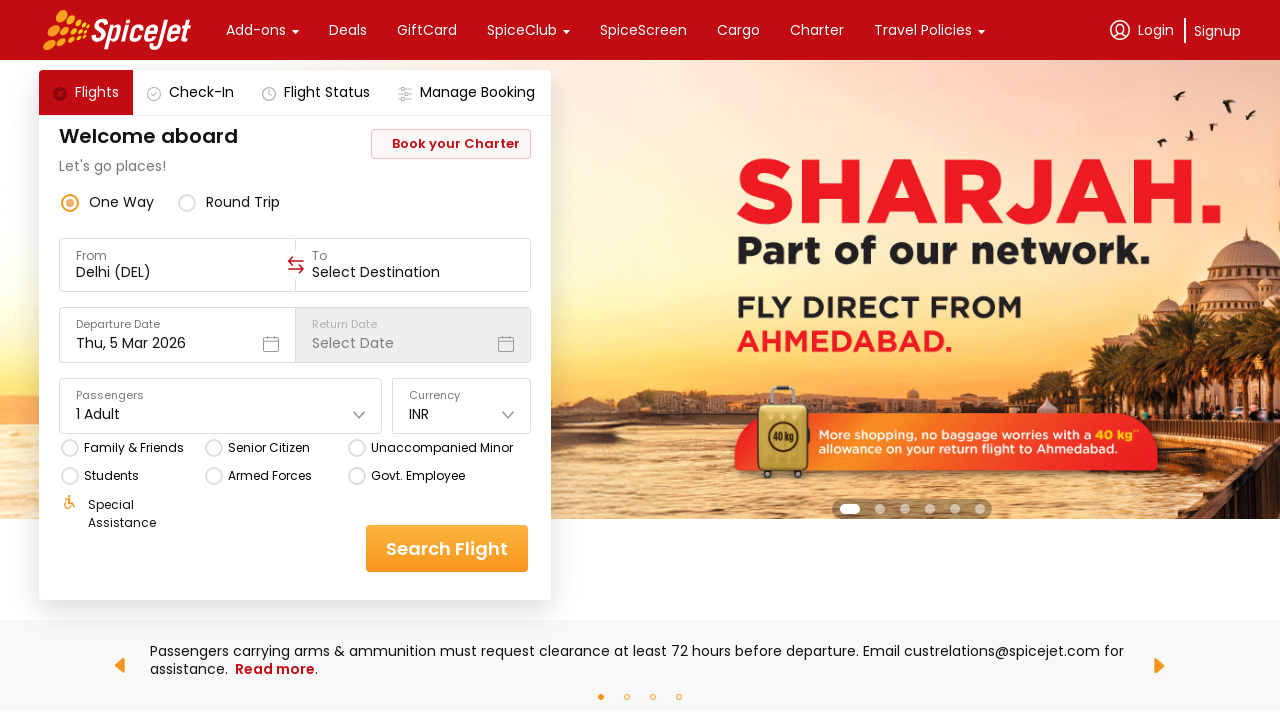

Clicked on flight status button at (327, 92) on xpath=//div[text()='flight status']
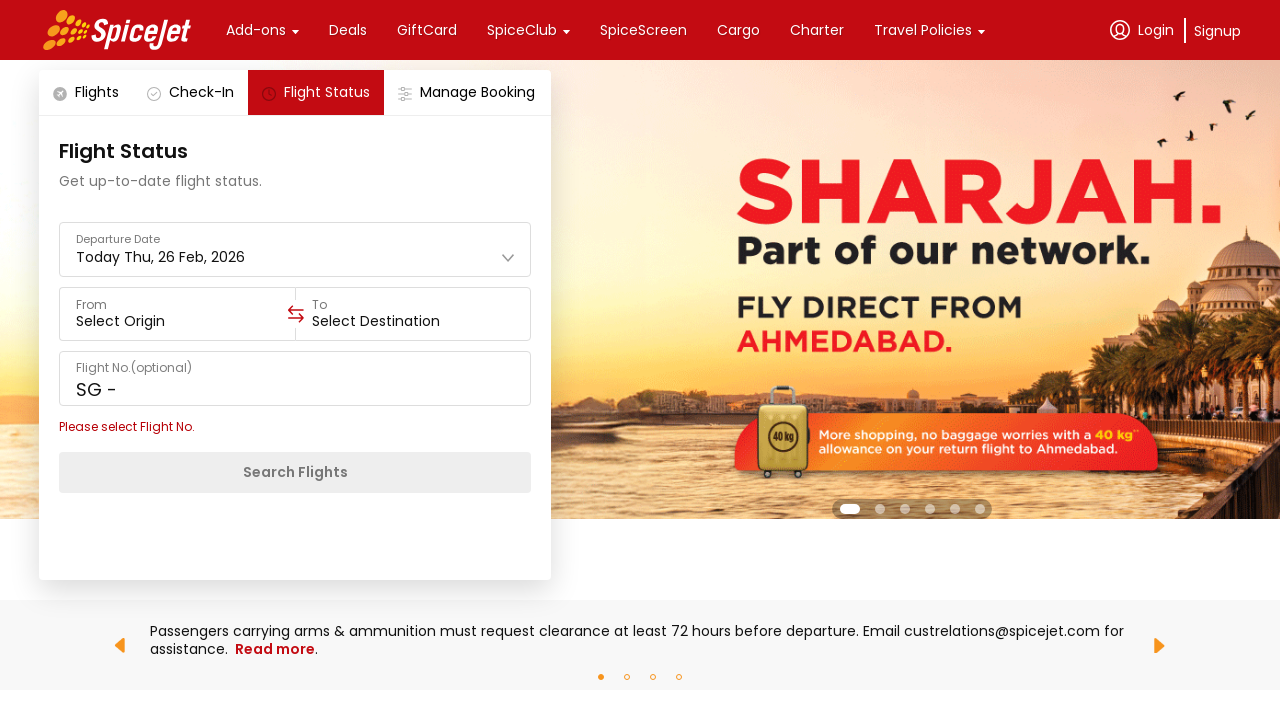

Waited for page to load after clicking flight status
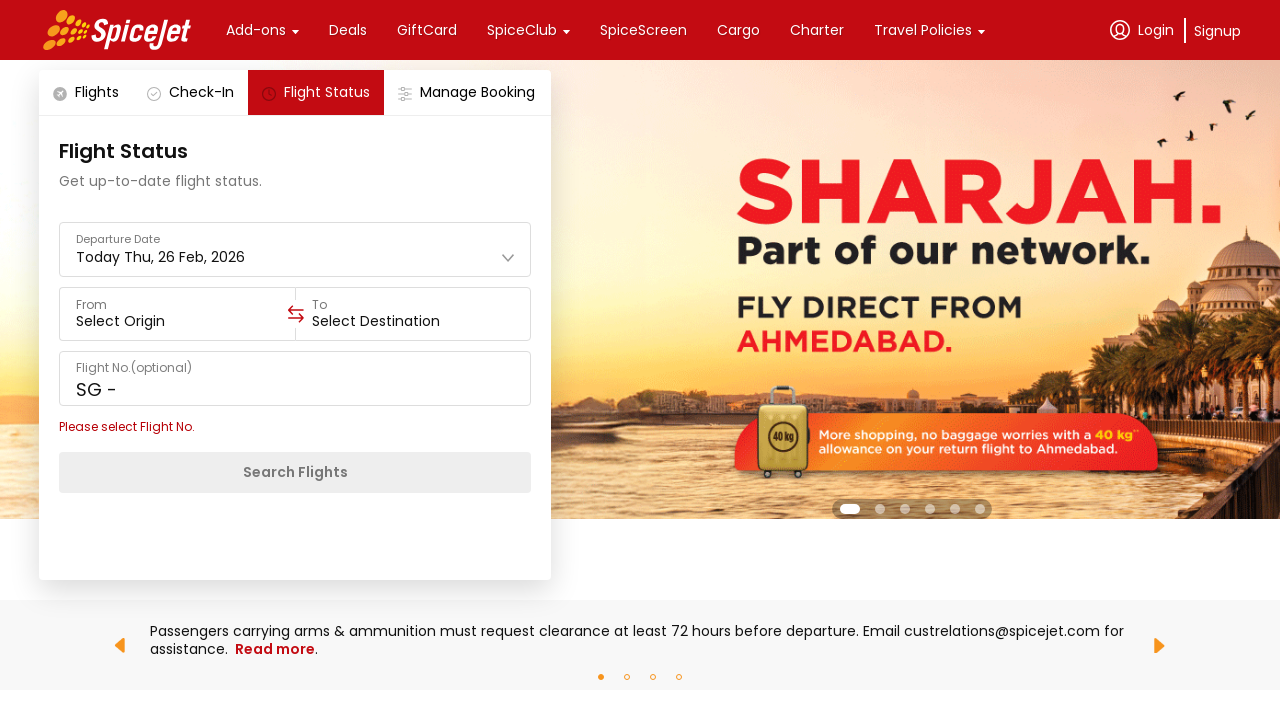

Retrieved page title: SpiceJet - Flight Booking for Domestic and International, Cheap Air Tickets
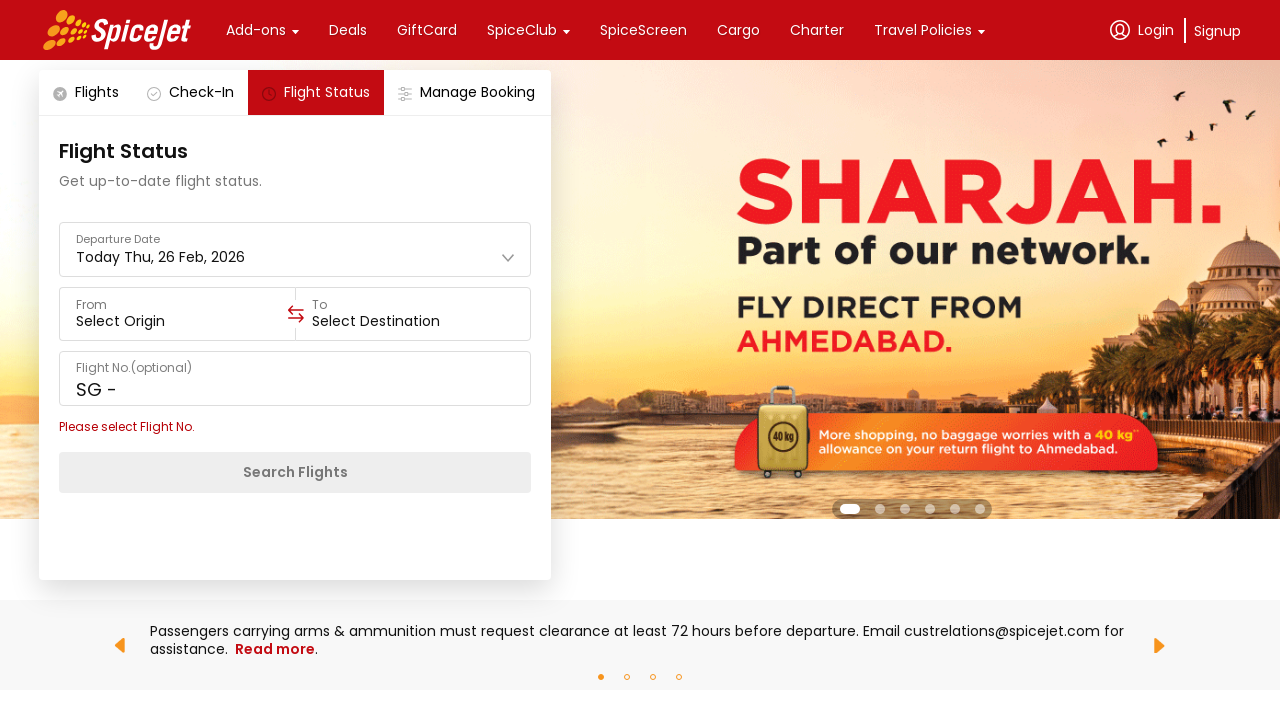

Printed page title to console: SpiceJet - Flight Booking for Domestic and International, Cheap Air Tickets
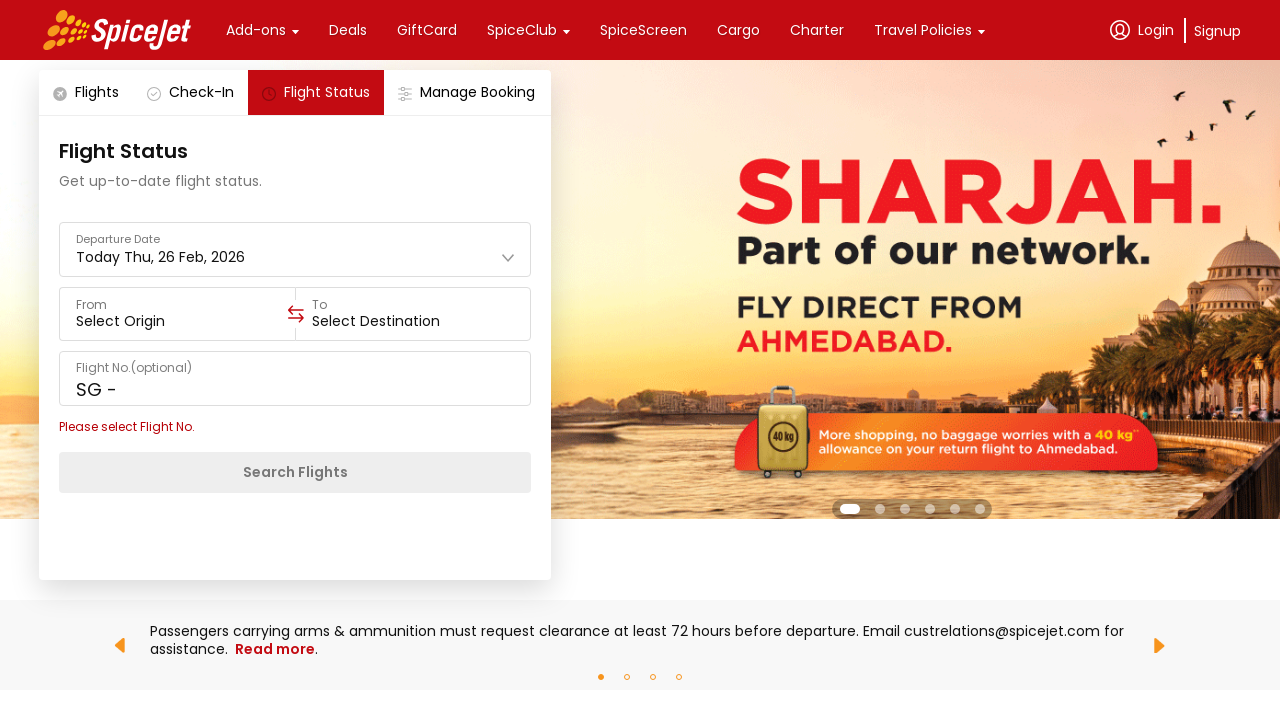

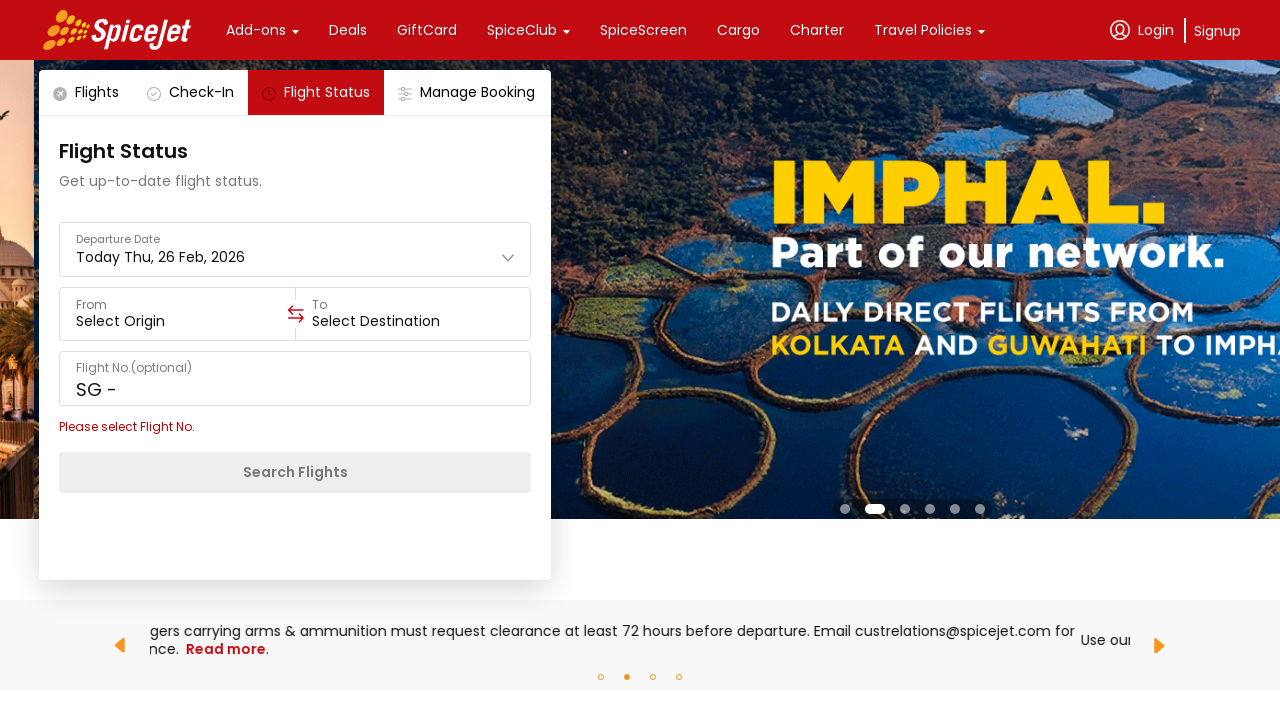